Tests navigation from DemoQA homepage to the Elements section by clicking the first top card and verifying the URL changes to /elements

Starting URL: https://demoqa.com/

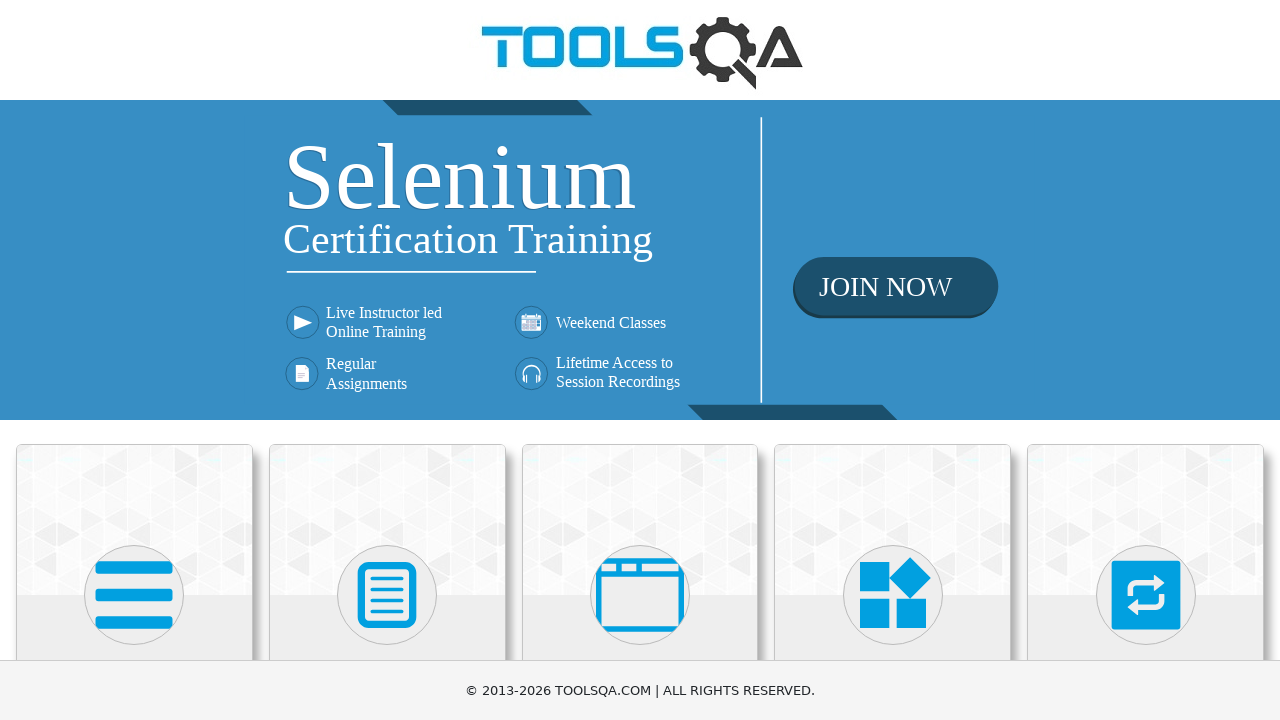

Clicked the first top card to navigate to Elements section at (134, 520) on .top-card:nth-child(1)
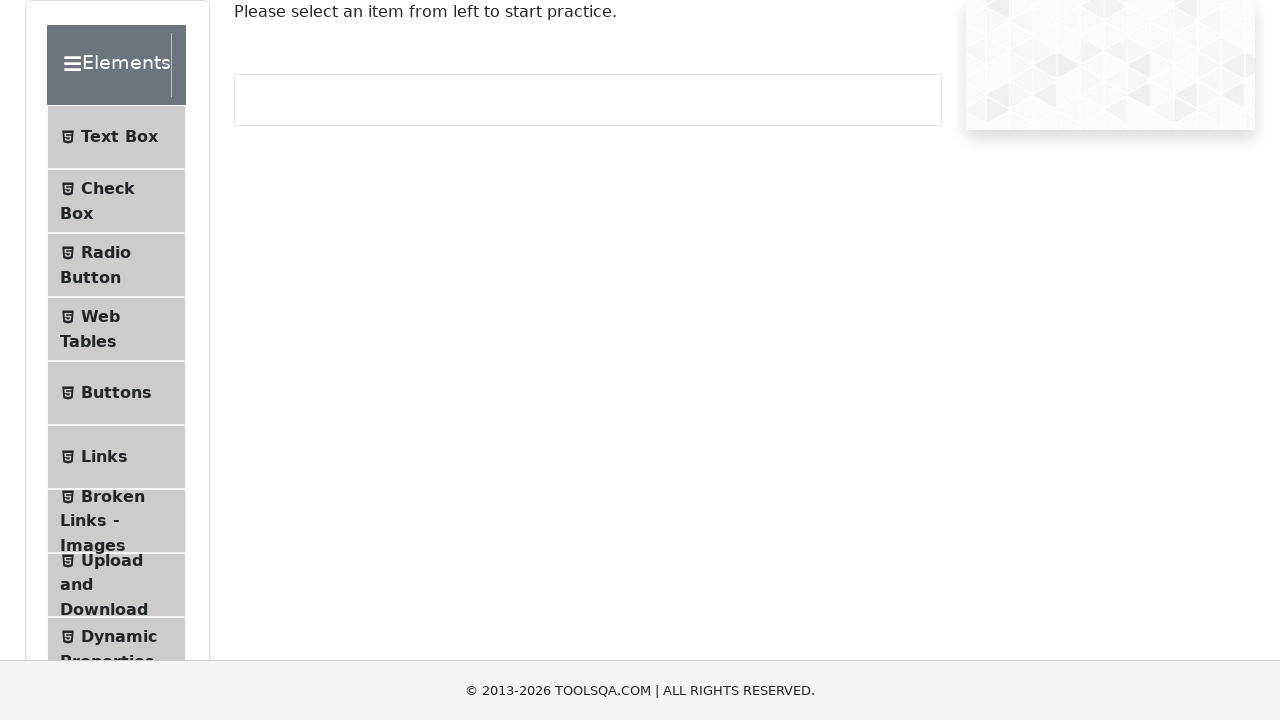

Verified navigation to Elements section at https://demoqa.com/elements
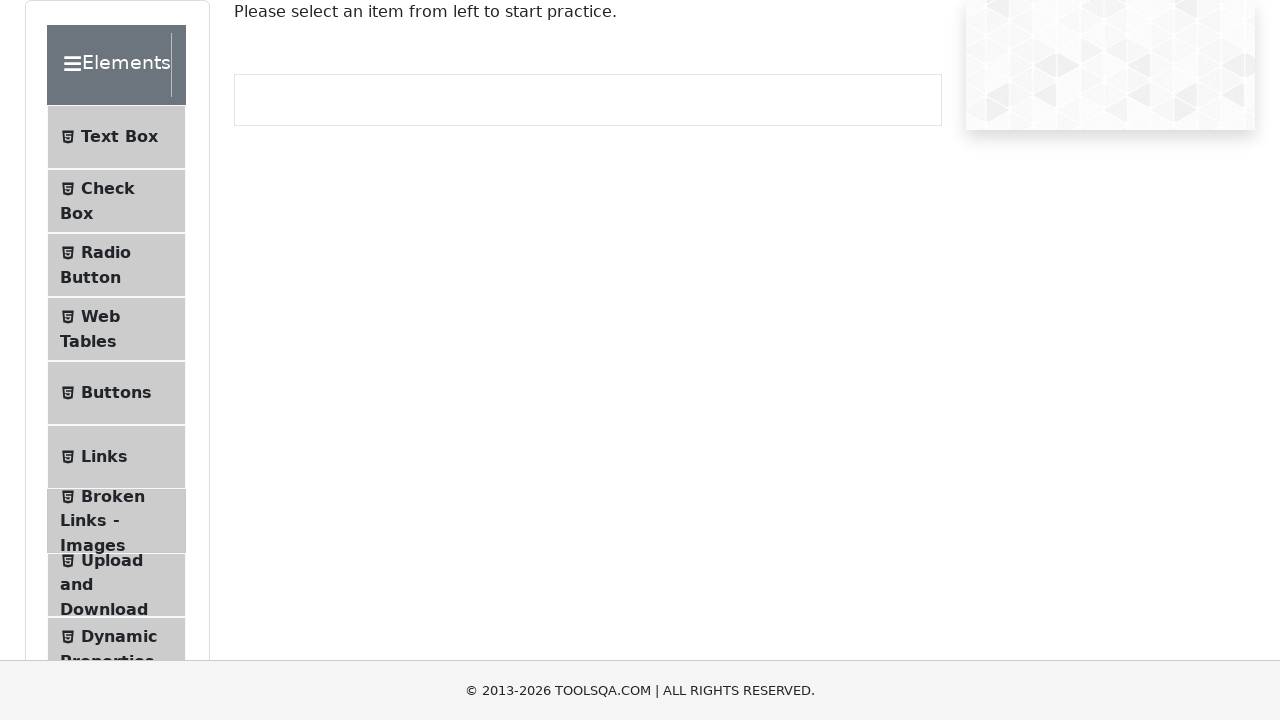

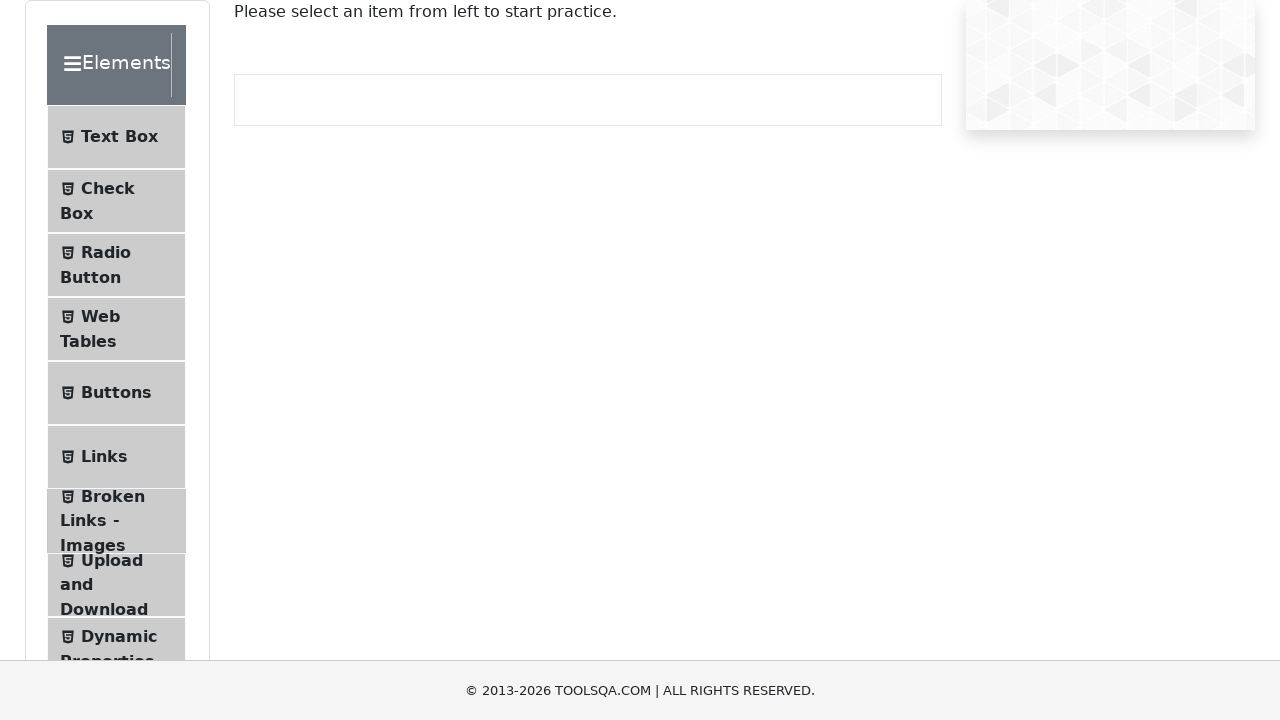